Tests the text-box page on DemoQA by scrolling to the submit button and clicking it

Starting URL: https://demoqa.com/text-box

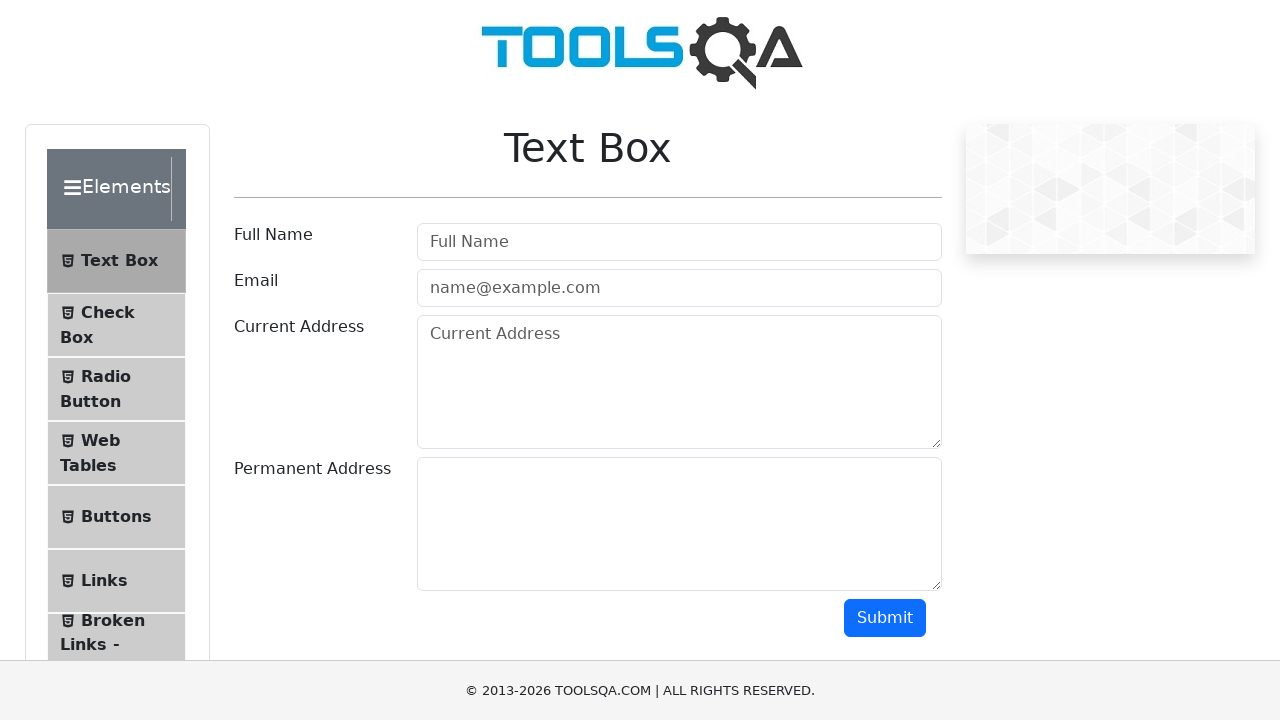

Located the submit button element
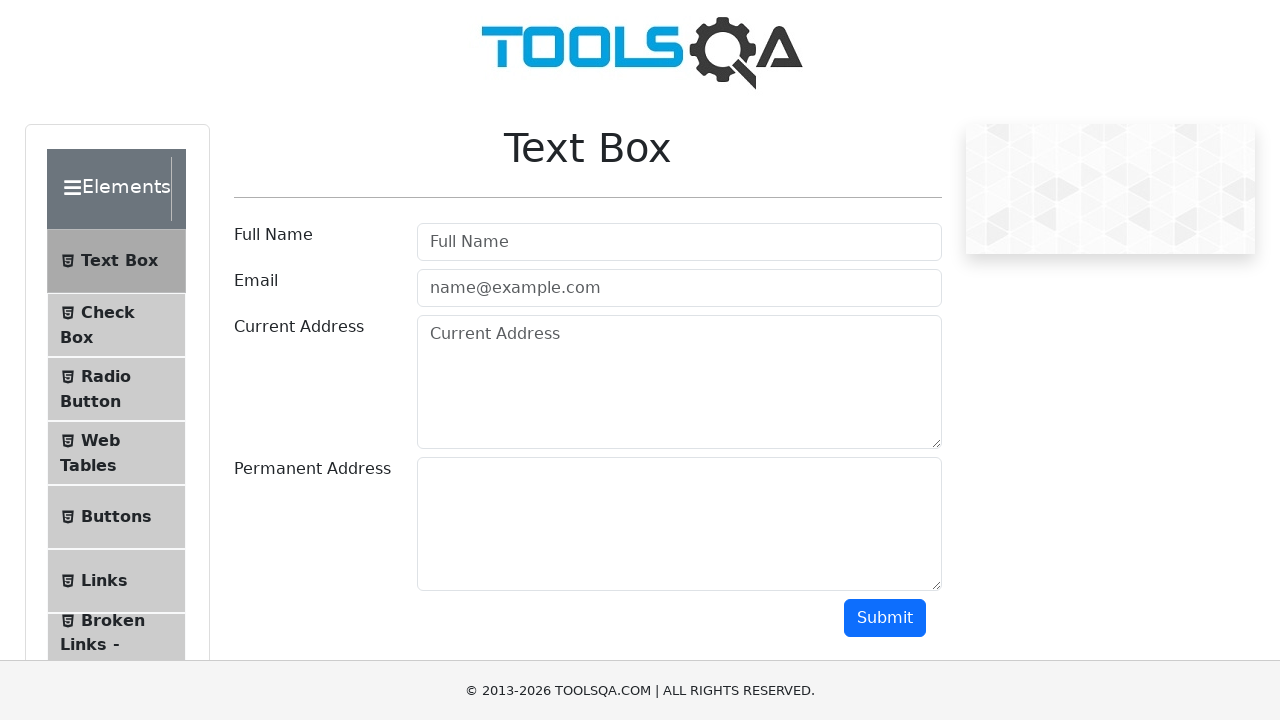

Scrolled to the submit button
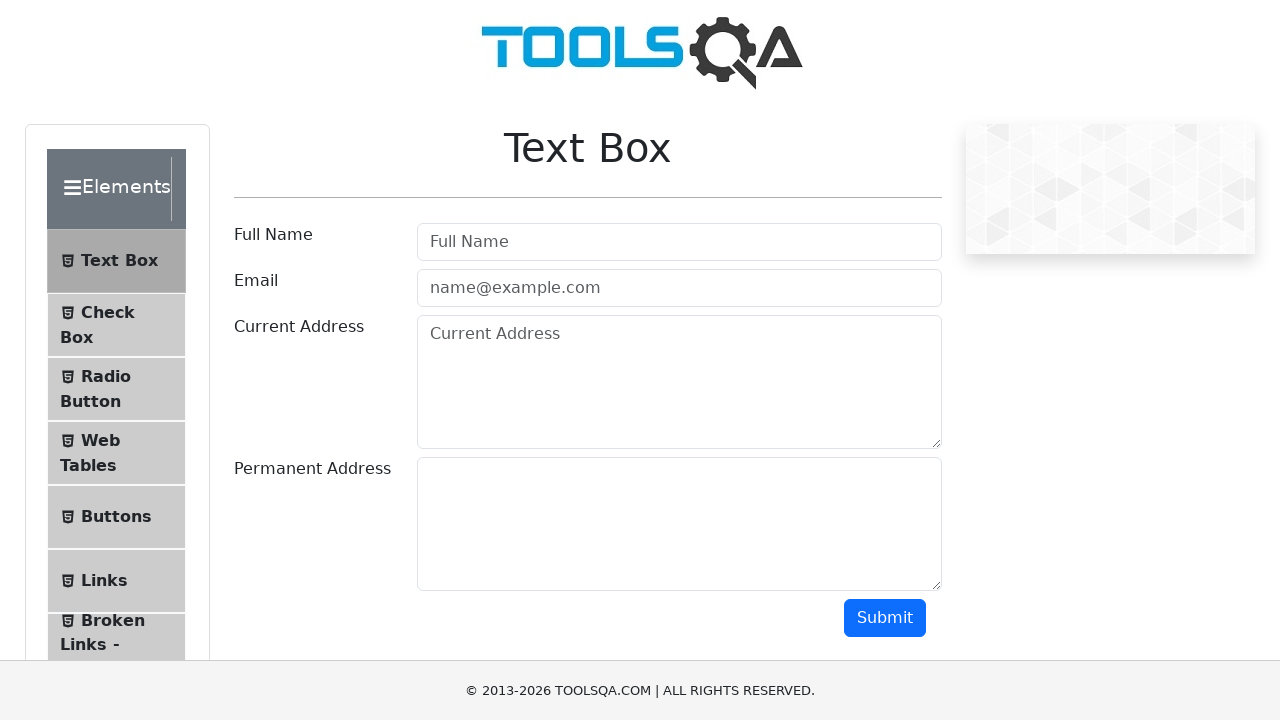

Clicked the submit button on DemoQA text-box page at (885, 618) on #submit
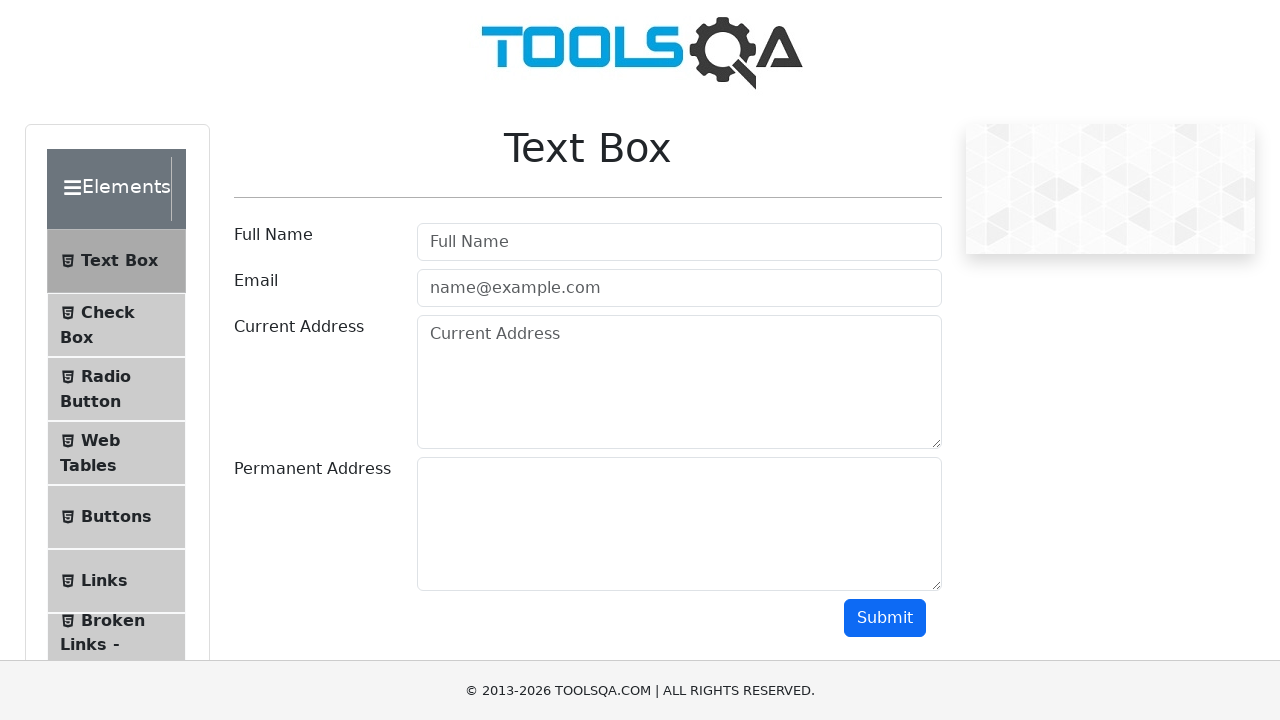

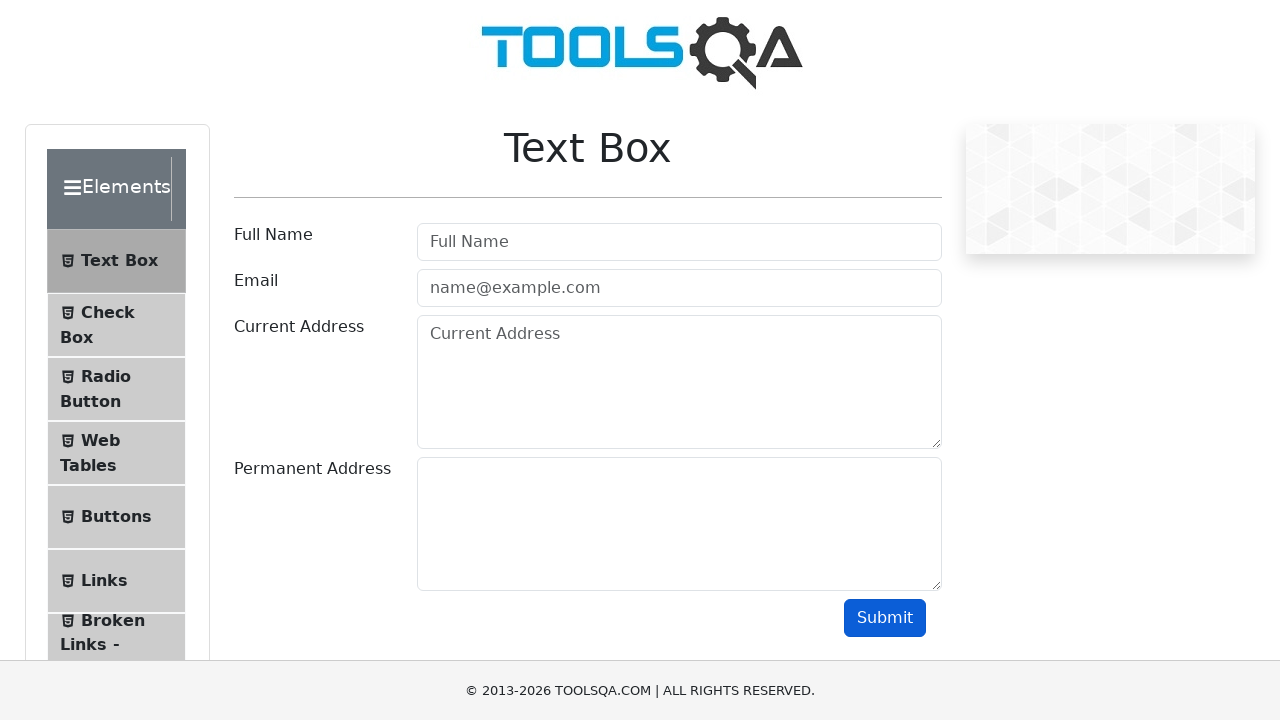